Tests link navigation by clicking on footer column links to open them in new tabs, then switches through each tab to verify the pages load correctly

Starting URL: http://qaclickacademy.com/practice.php

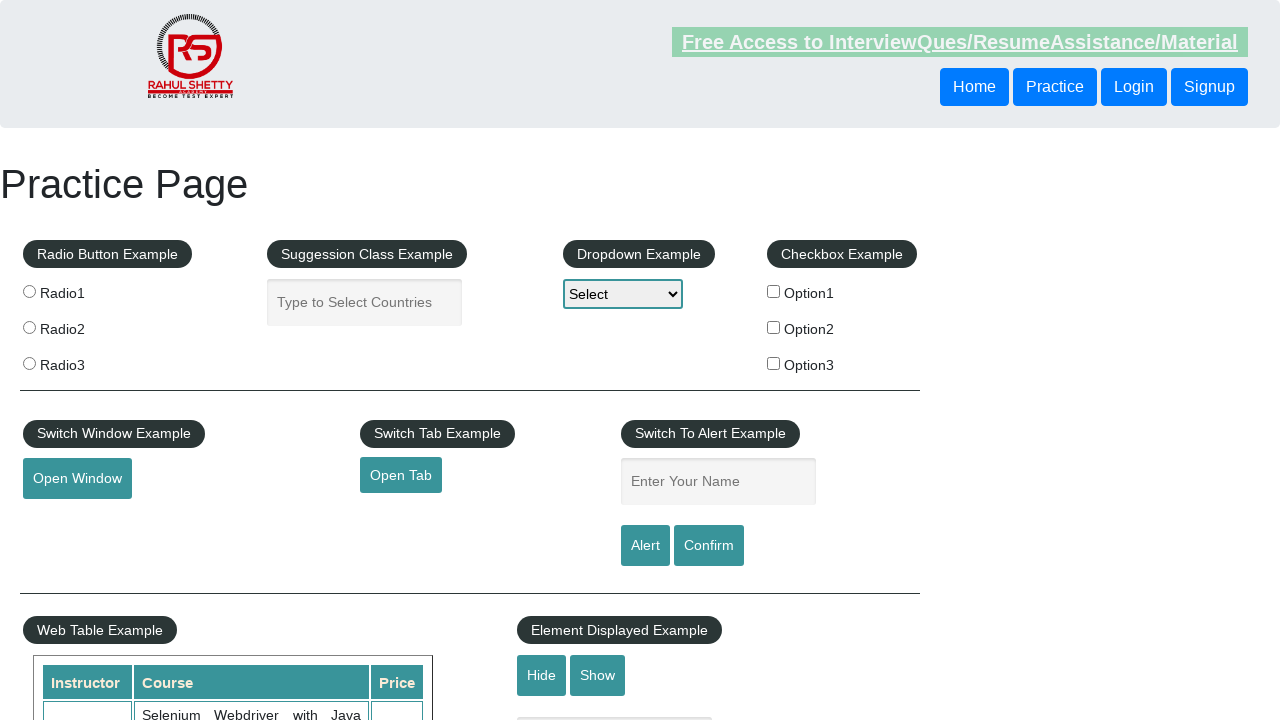

Waited for footer section (#gf-BIG) to load
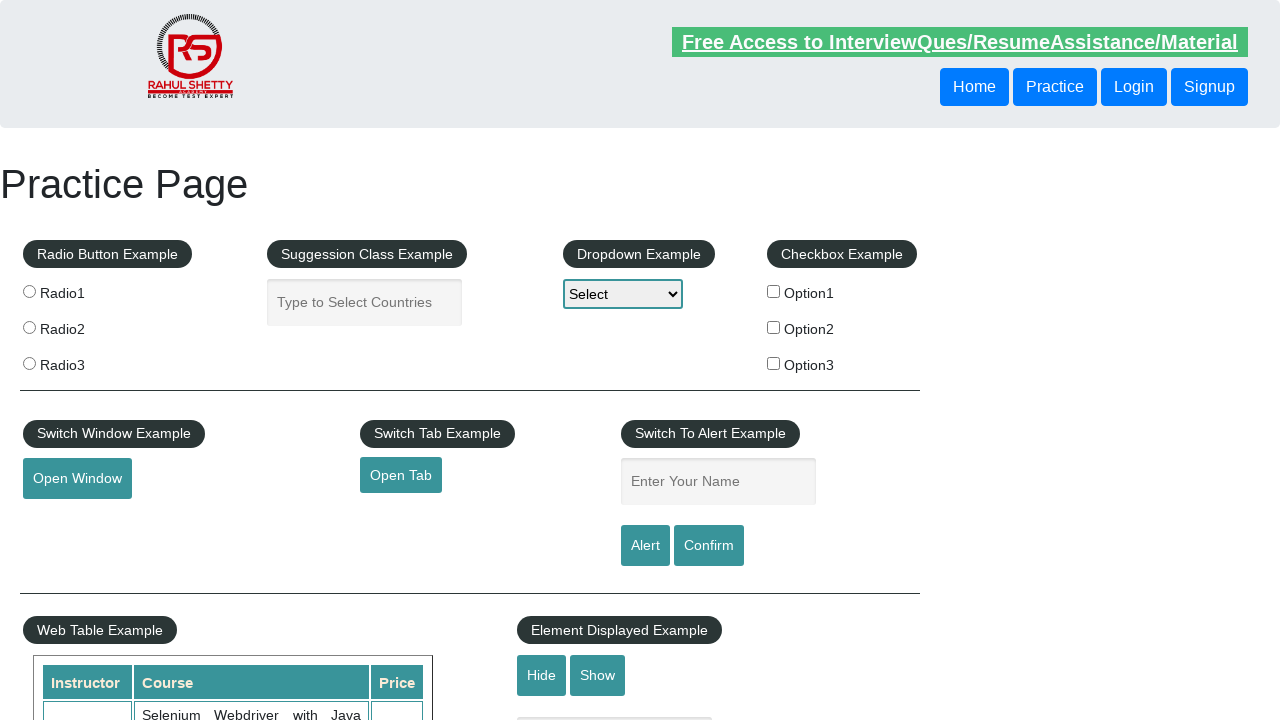

Located footer section element
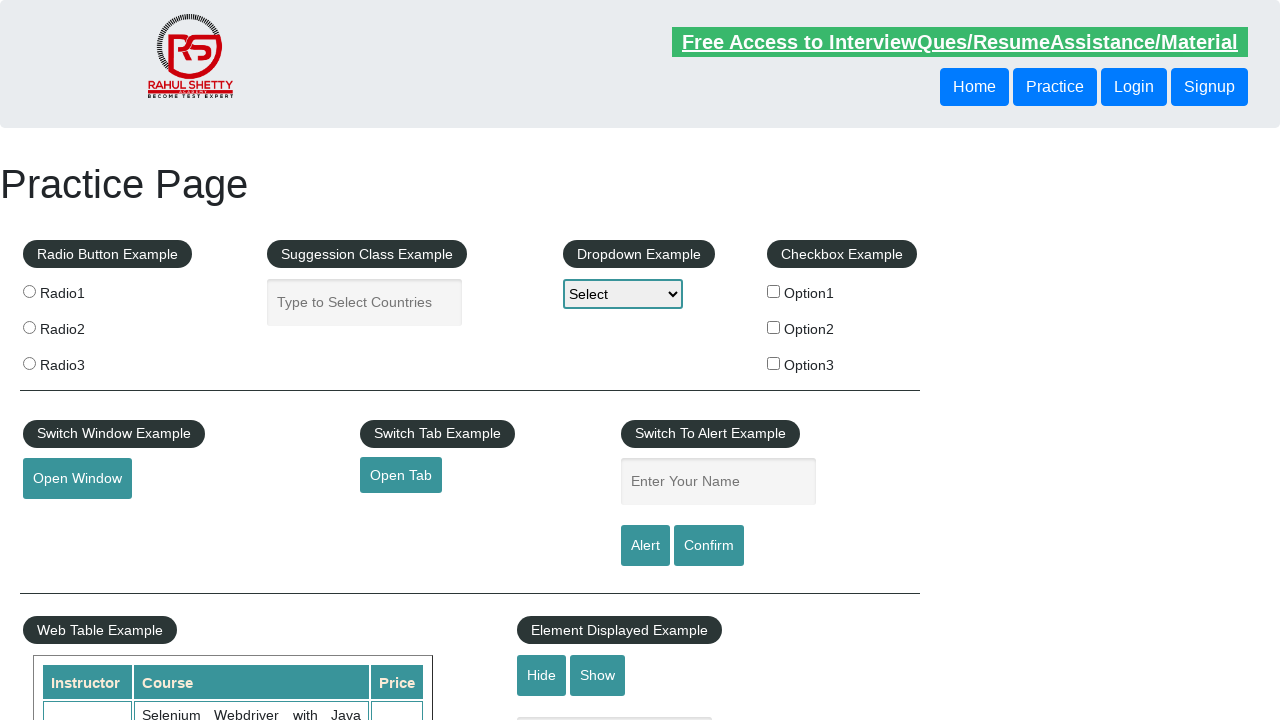

Located all links in first footer column
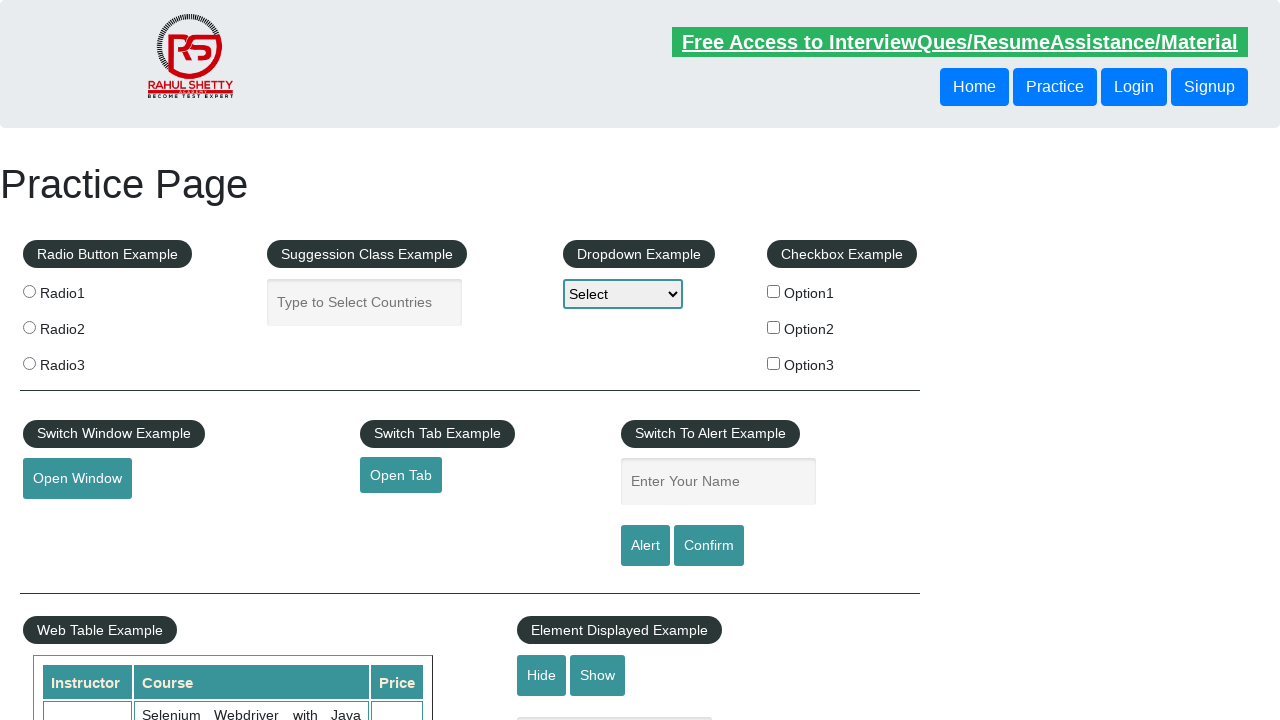

Found 5 links in footer column
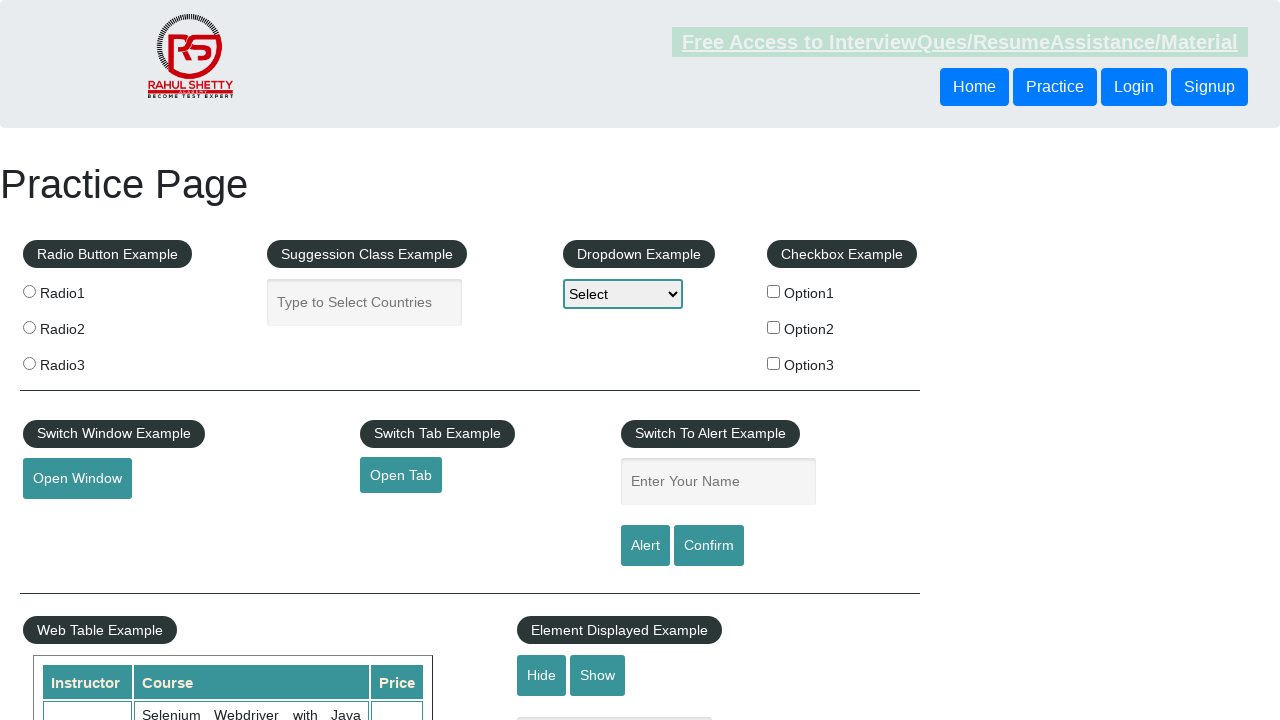

Clicked footer link 1 with Ctrl+Click to open in new tab at (68, 520) on #gf-BIG >> xpath=//table/tbody/tr/td[1]/ul//a >> nth=1
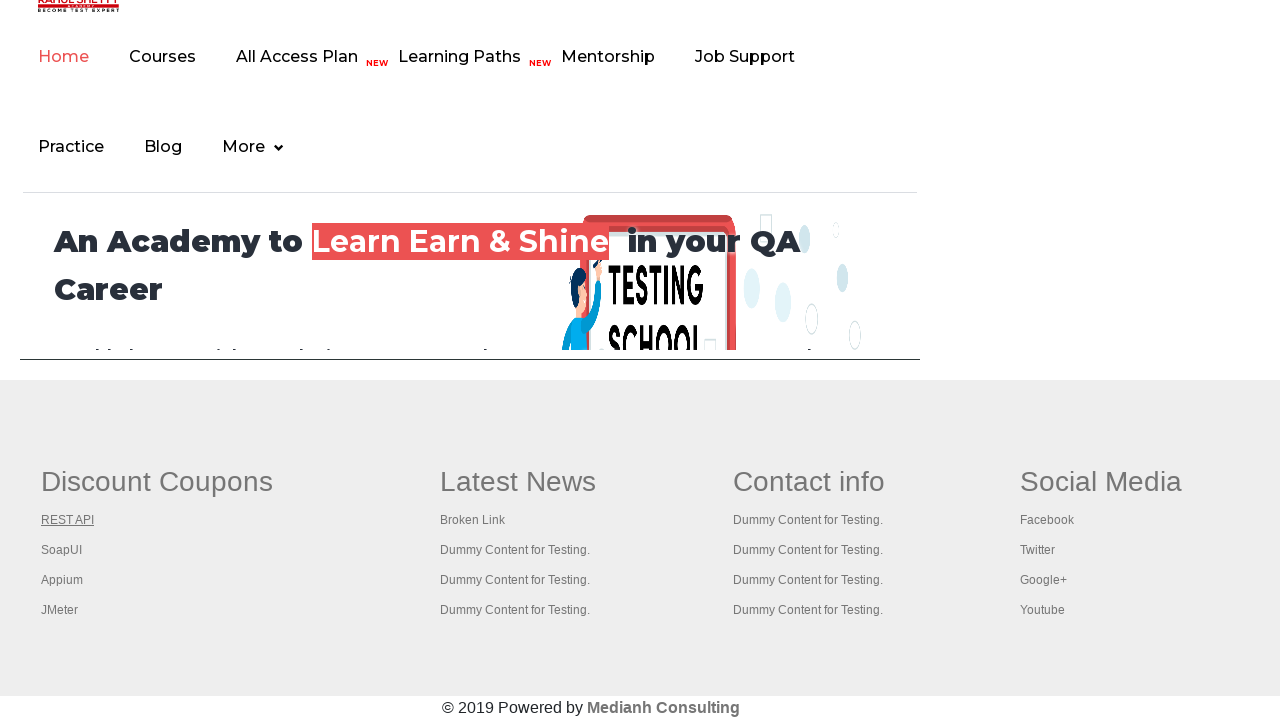

New tab loaded with DOM content ready (link 1)
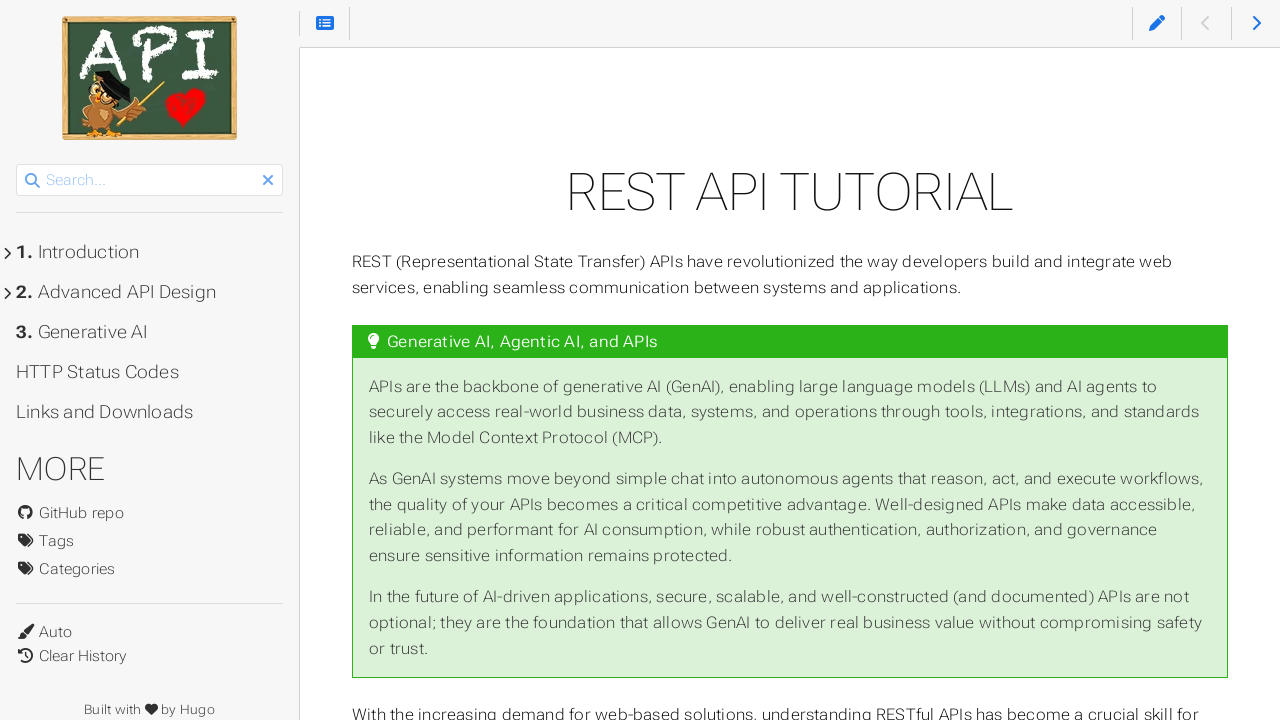

Clicked footer link 2 with Ctrl+Click to open in new tab at (62, 550) on #gf-BIG >> xpath=//table/tbody/tr/td[1]/ul//a >> nth=2
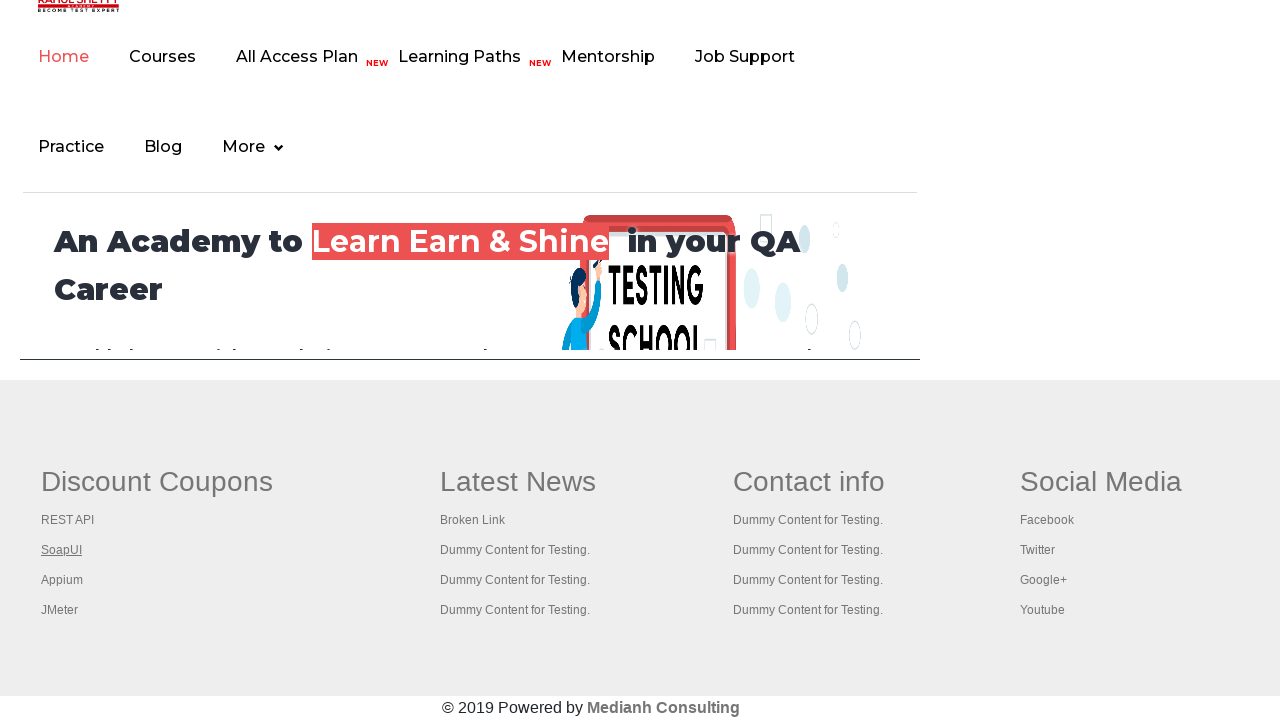

New tab loaded with DOM content ready (link 2)
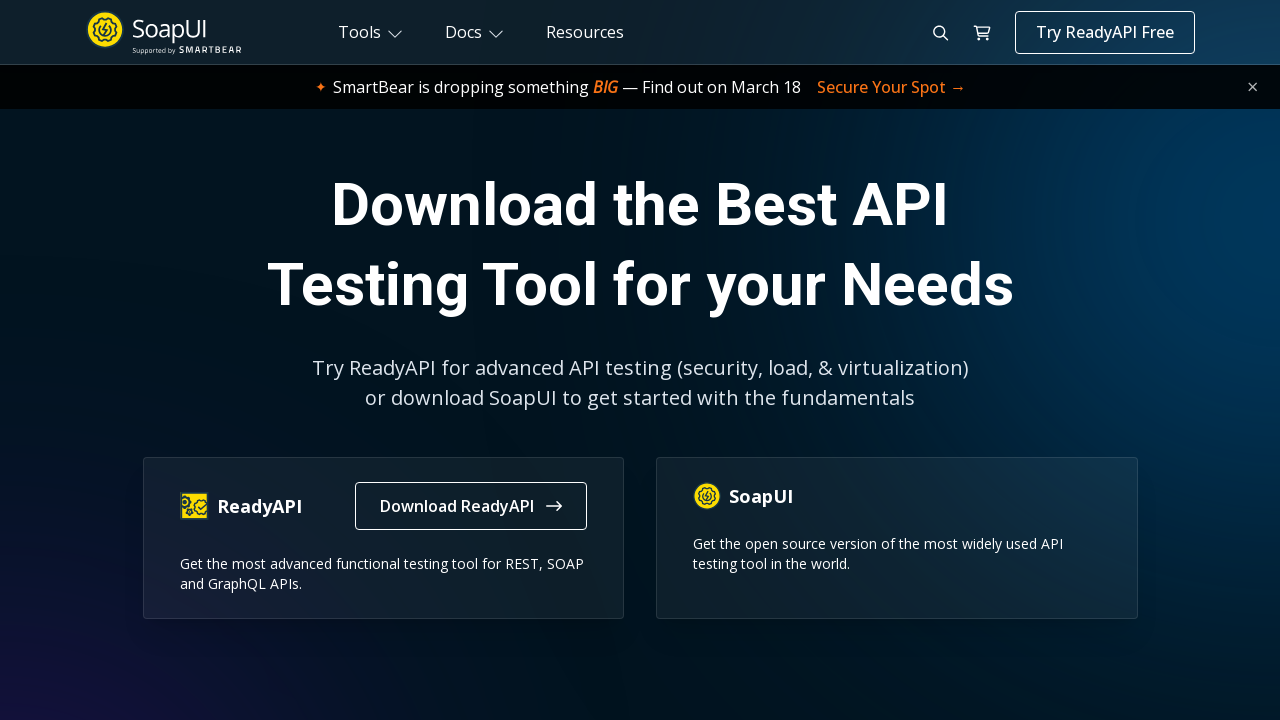

Clicked footer link 3 with Ctrl+Click to open in new tab at (62, 580) on #gf-BIG >> xpath=//table/tbody/tr/td[1]/ul//a >> nth=3
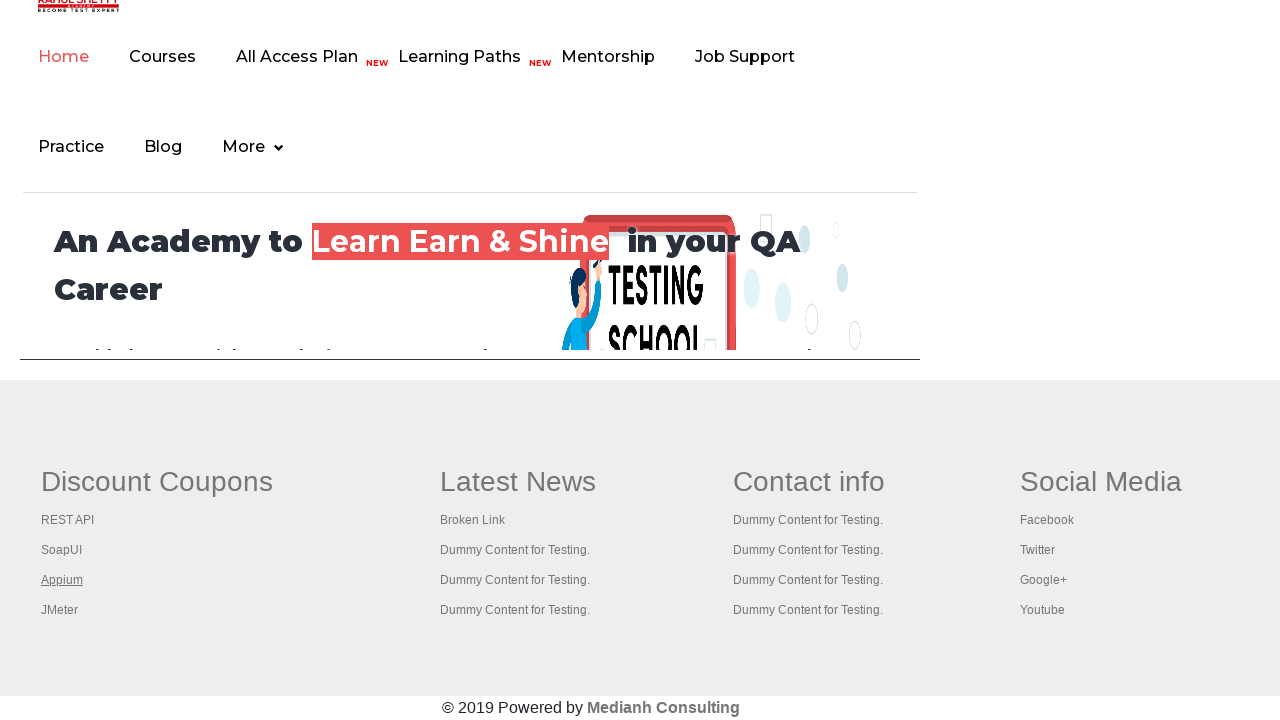

New tab loaded with DOM content ready (link 3)
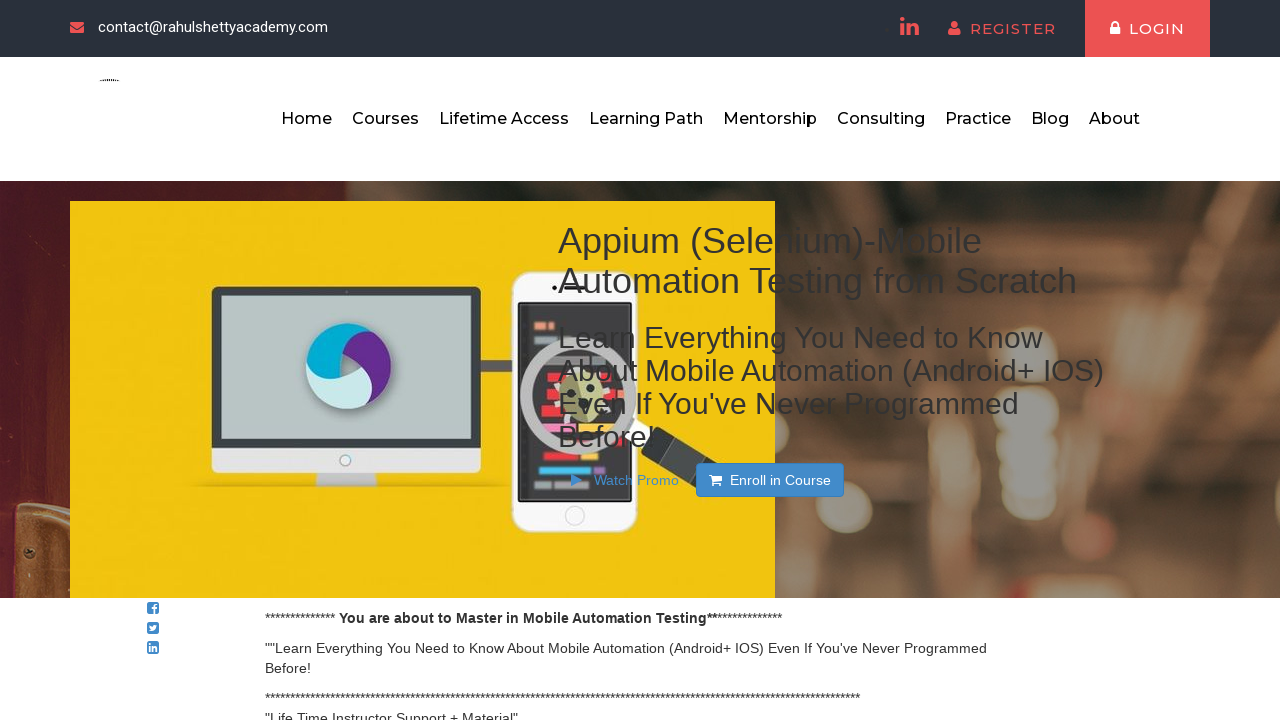

Clicked footer link 4 with Ctrl+Click to open in new tab at (60, 610) on #gf-BIG >> xpath=//table/tbody/tr/td[1]/ul//a >> nth=4
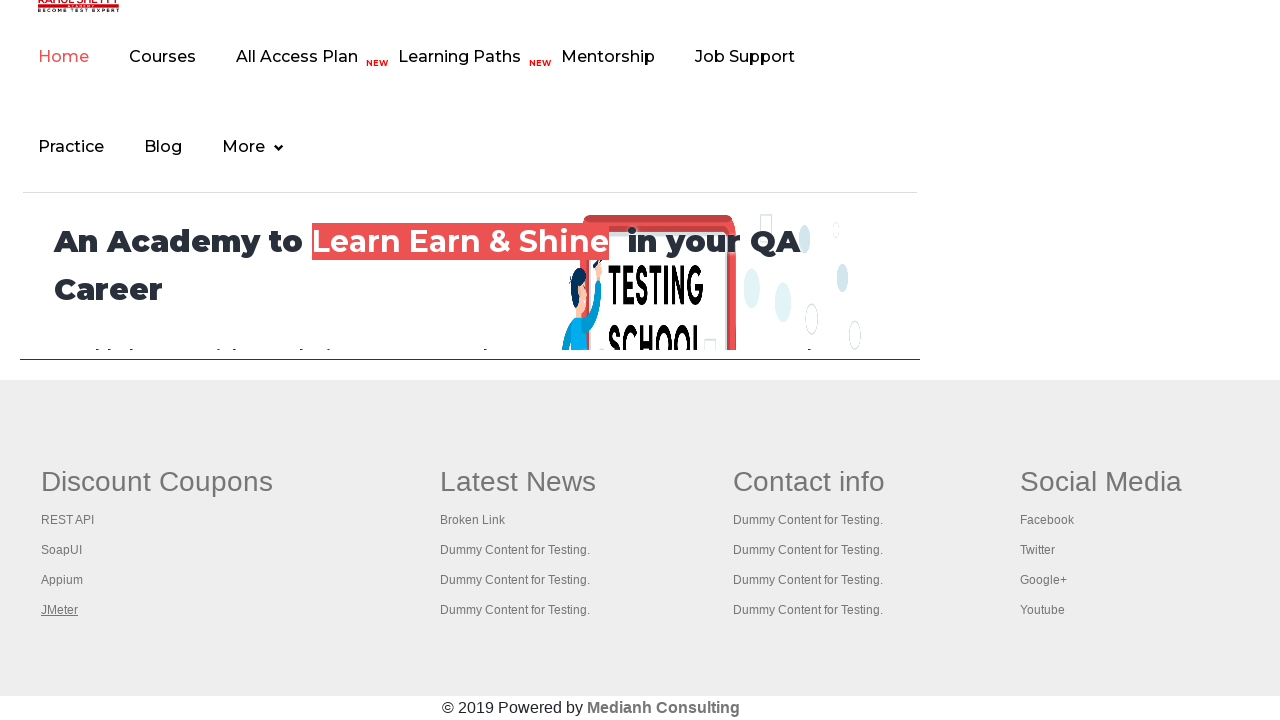

New tab loaded with DOM content ready (link 4)
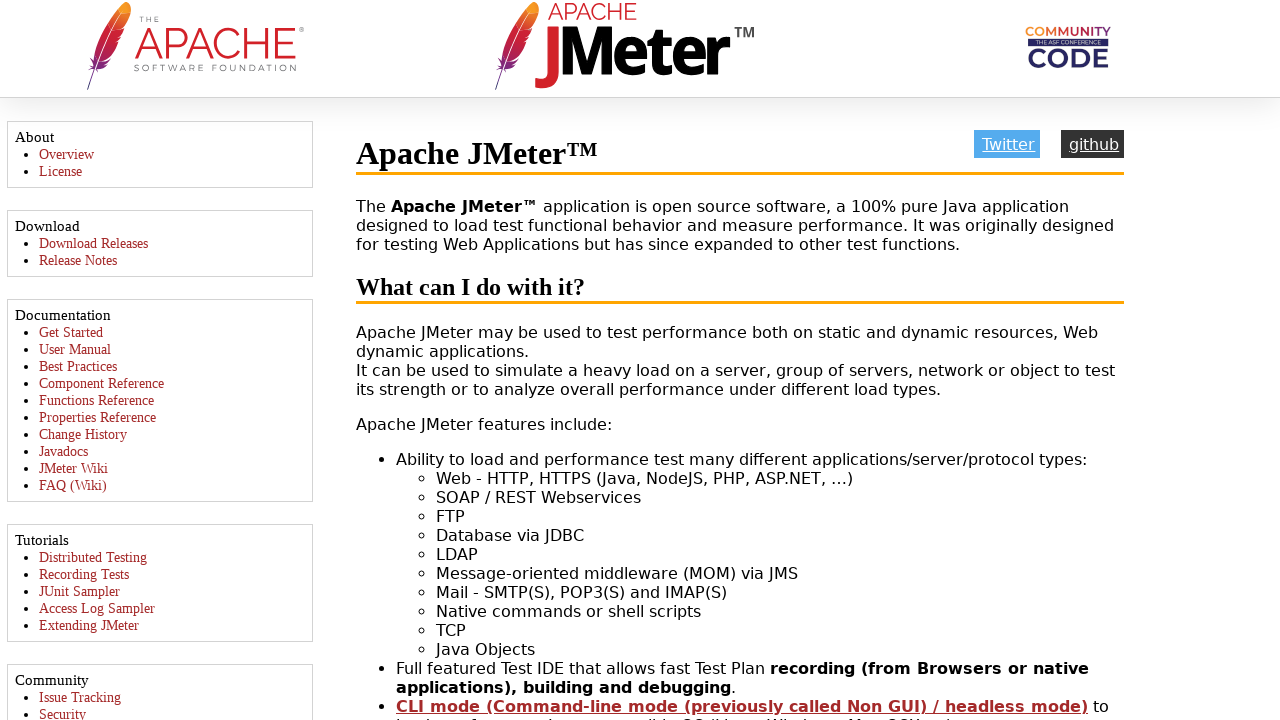

Brought tab to front
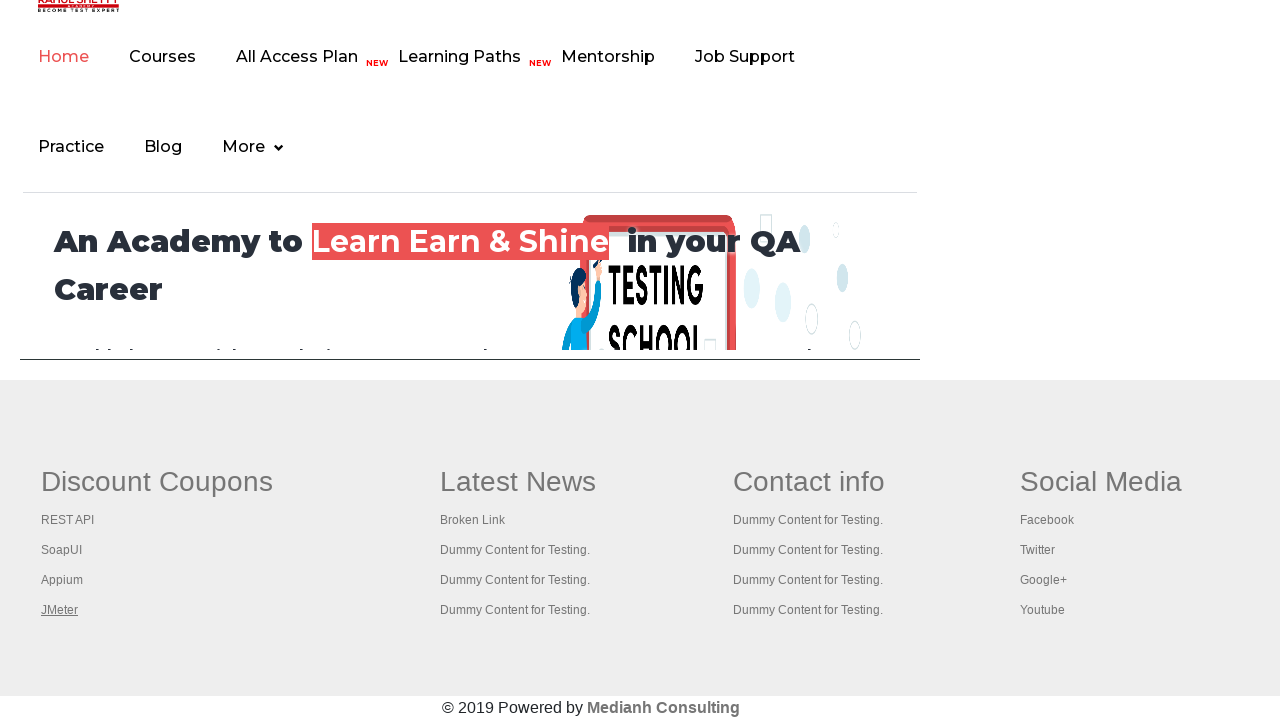

Verified page loaded with title: Practice Page
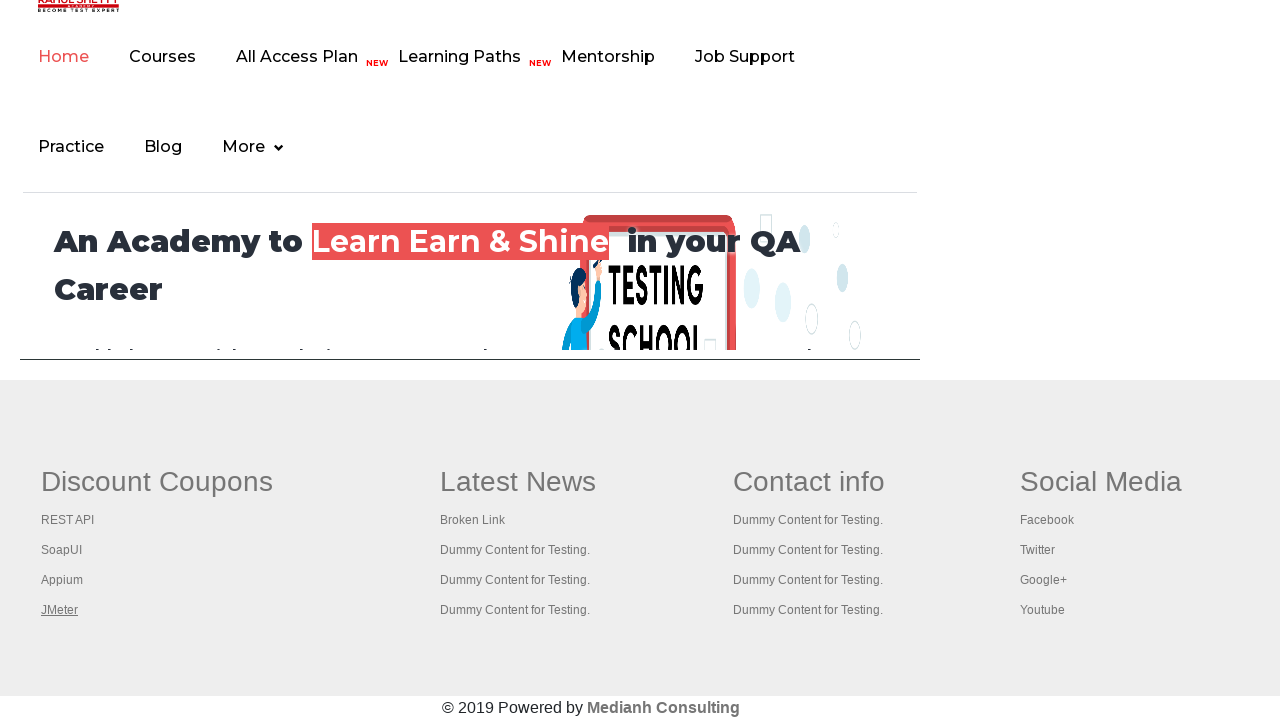

Brought tab to front
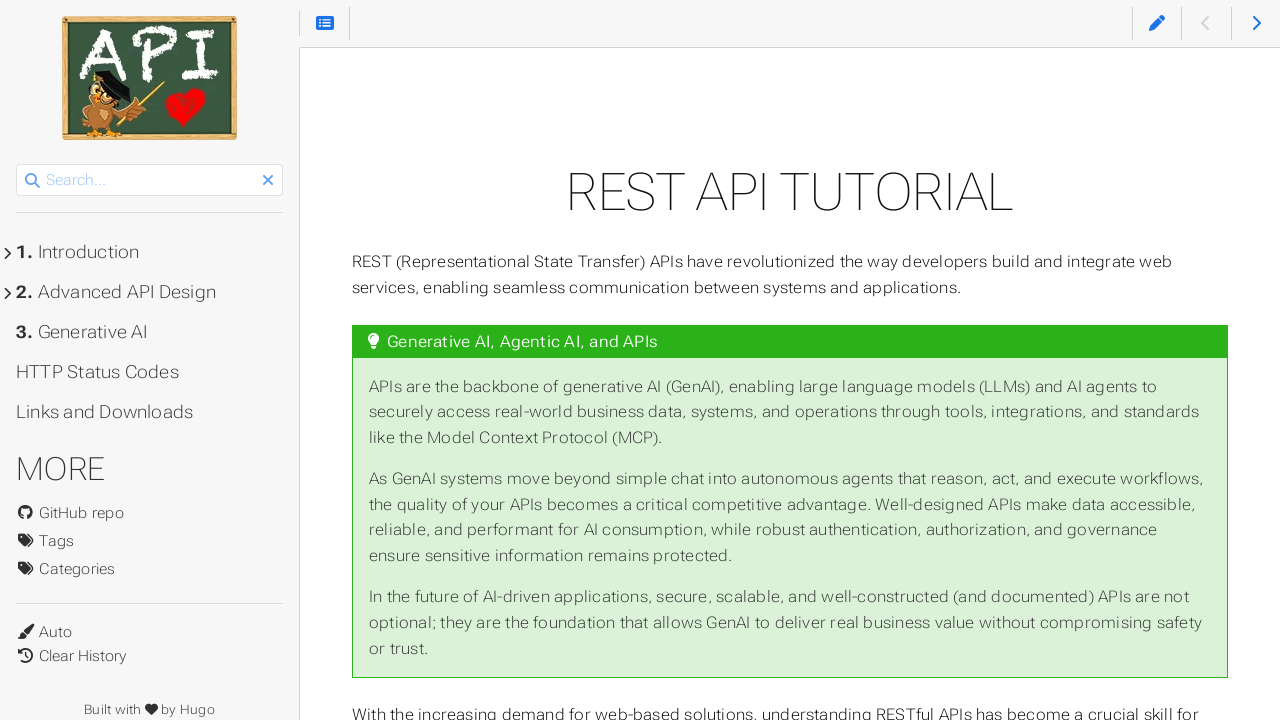

Verified page loaded with title: REST API Tutorial
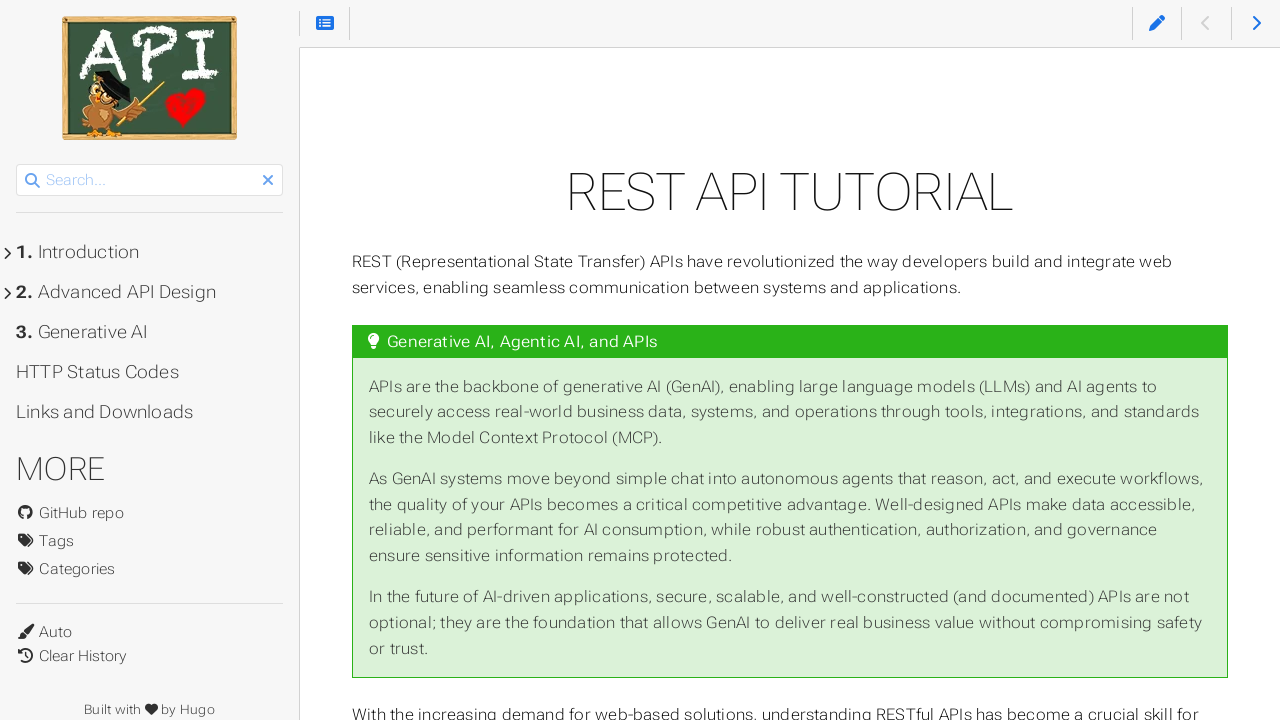

Brought tab to front
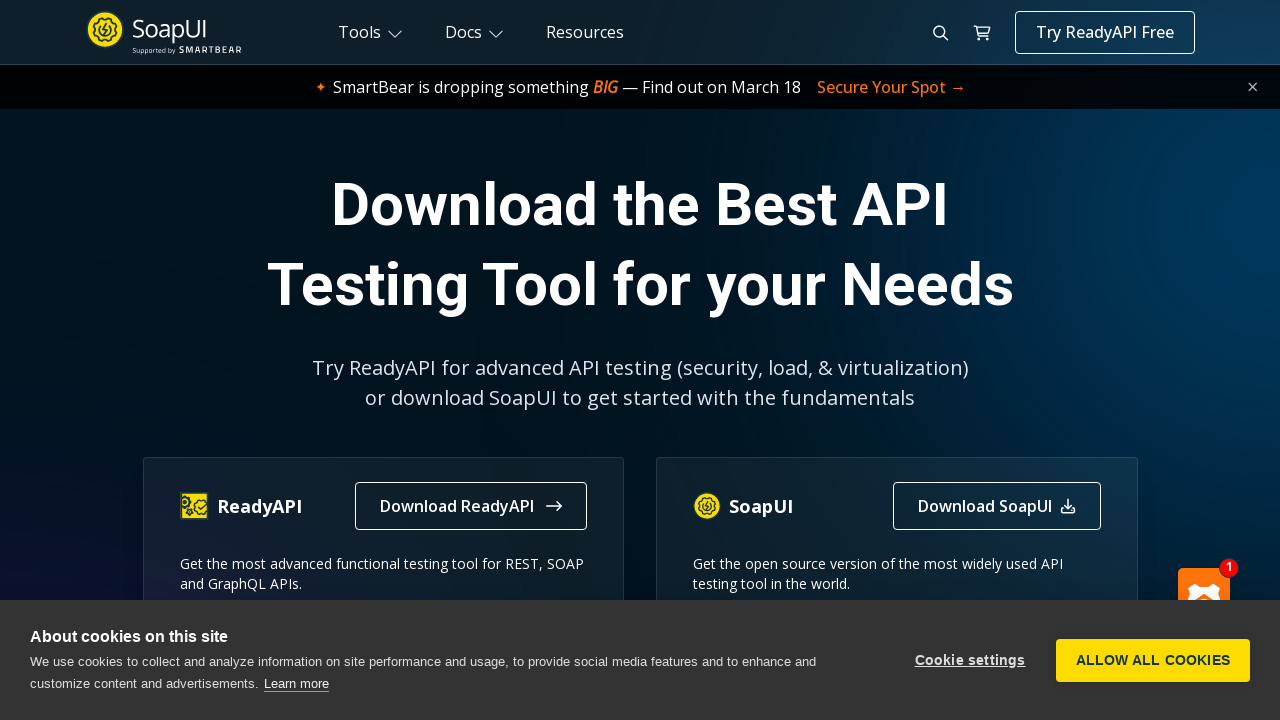

Verified page loaded with title: The World’s Most Popular API Testing Tool | SoapUI
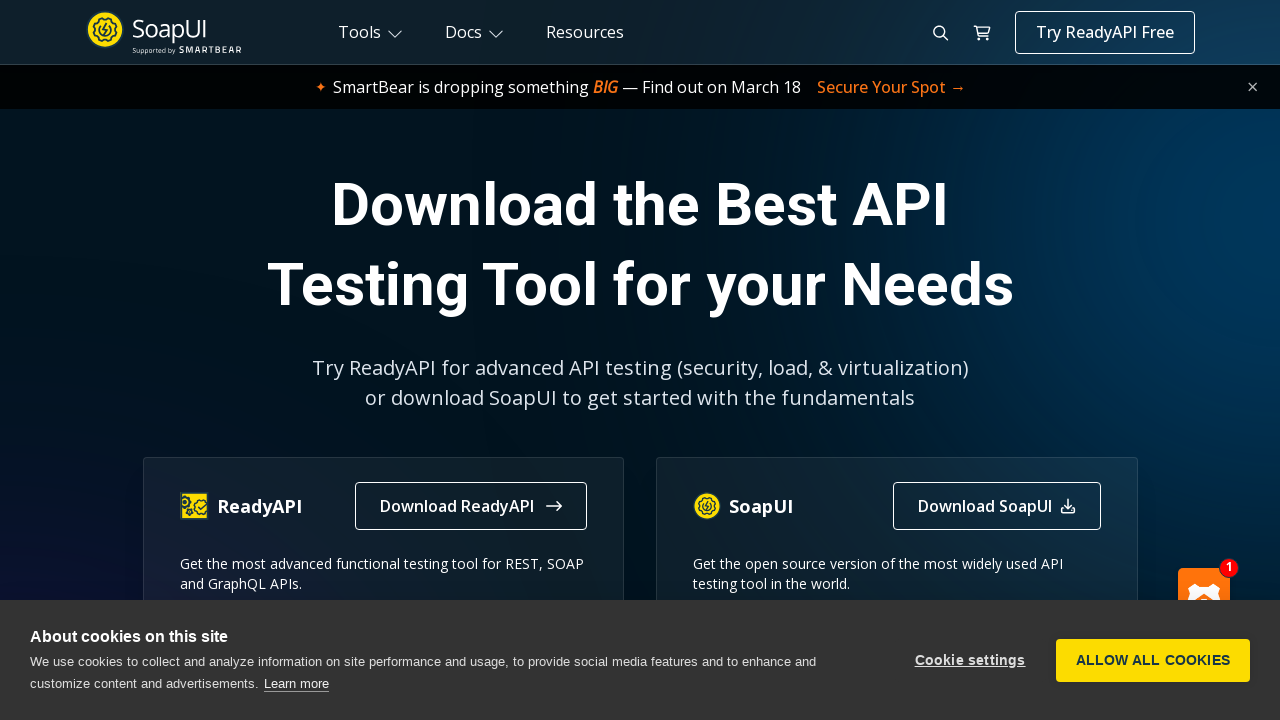

Brought tab to front
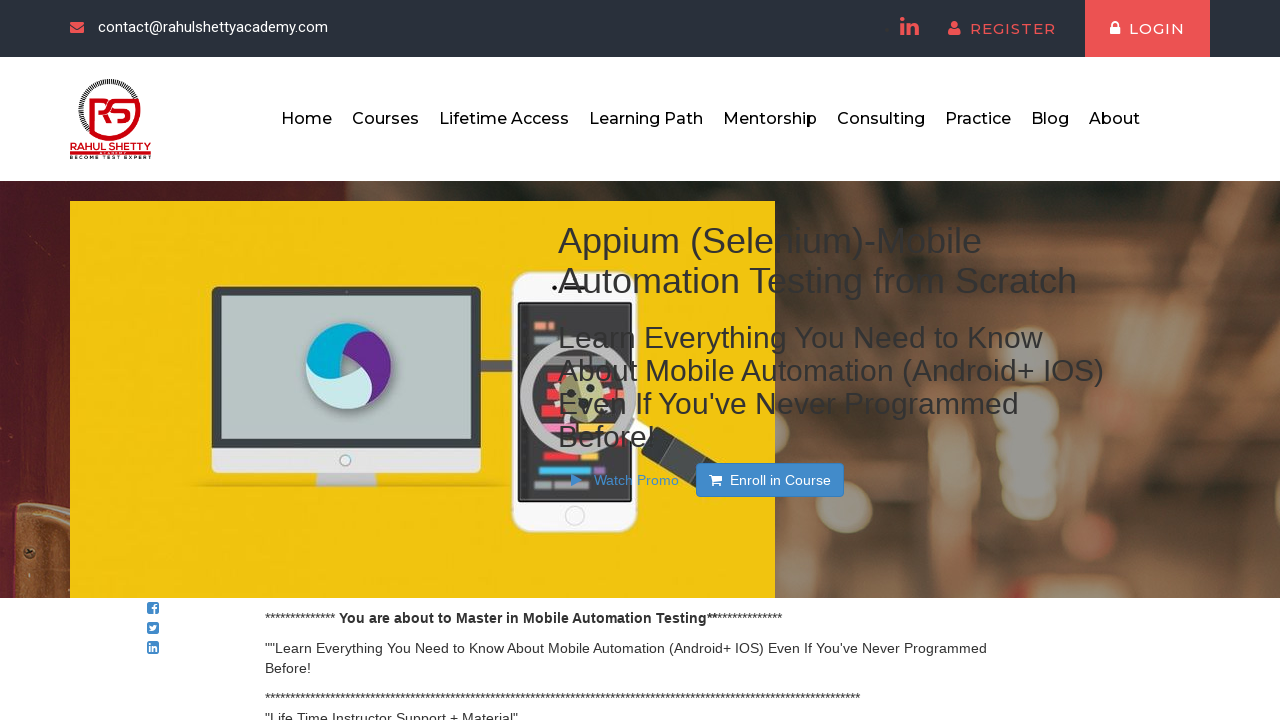

Verified page loaded with title: Appium tutorial for Mobile Apps testing | RahulShetty Academy | Rahul
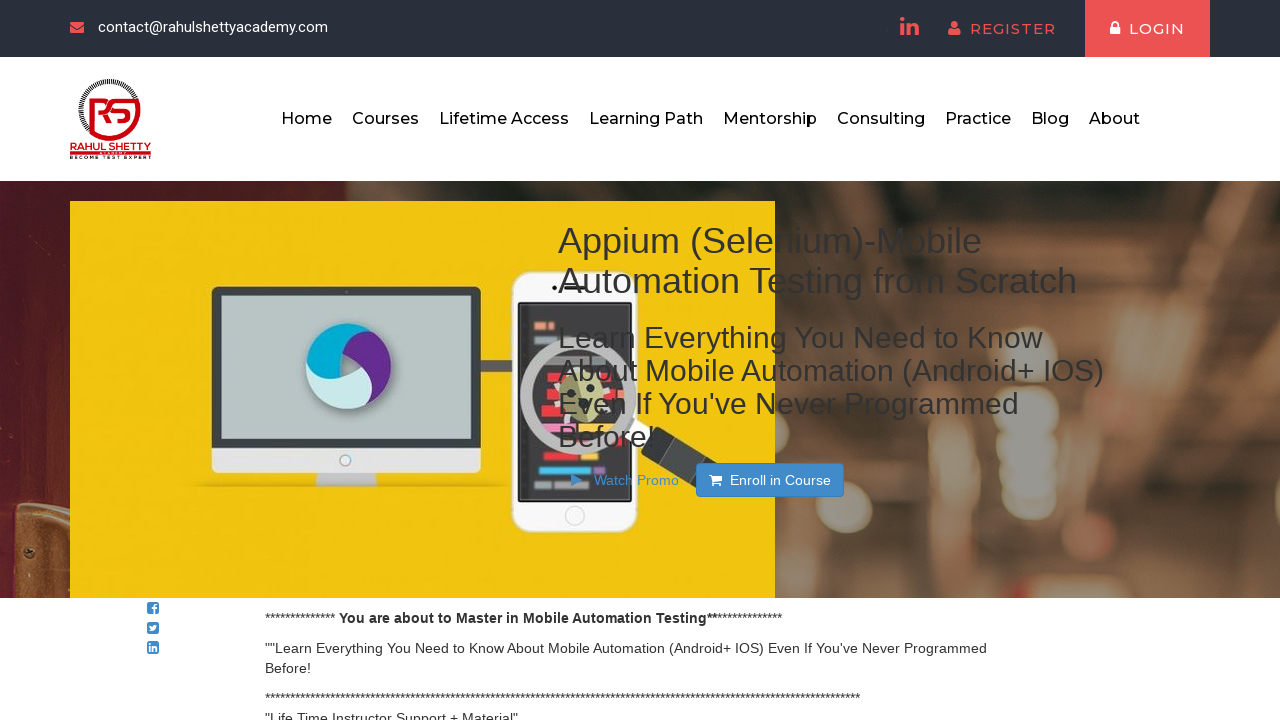

Brought tab to front
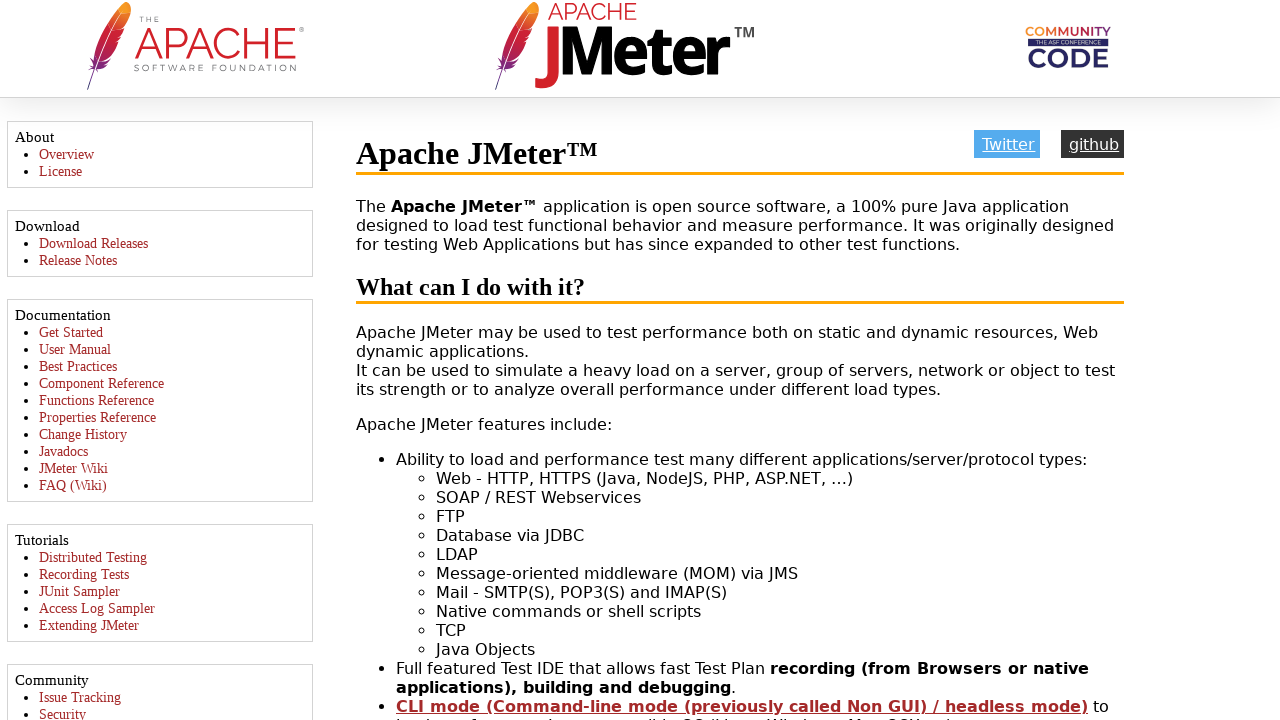

Verified page loaded with title: Apache JMeter - Apache JMeter™
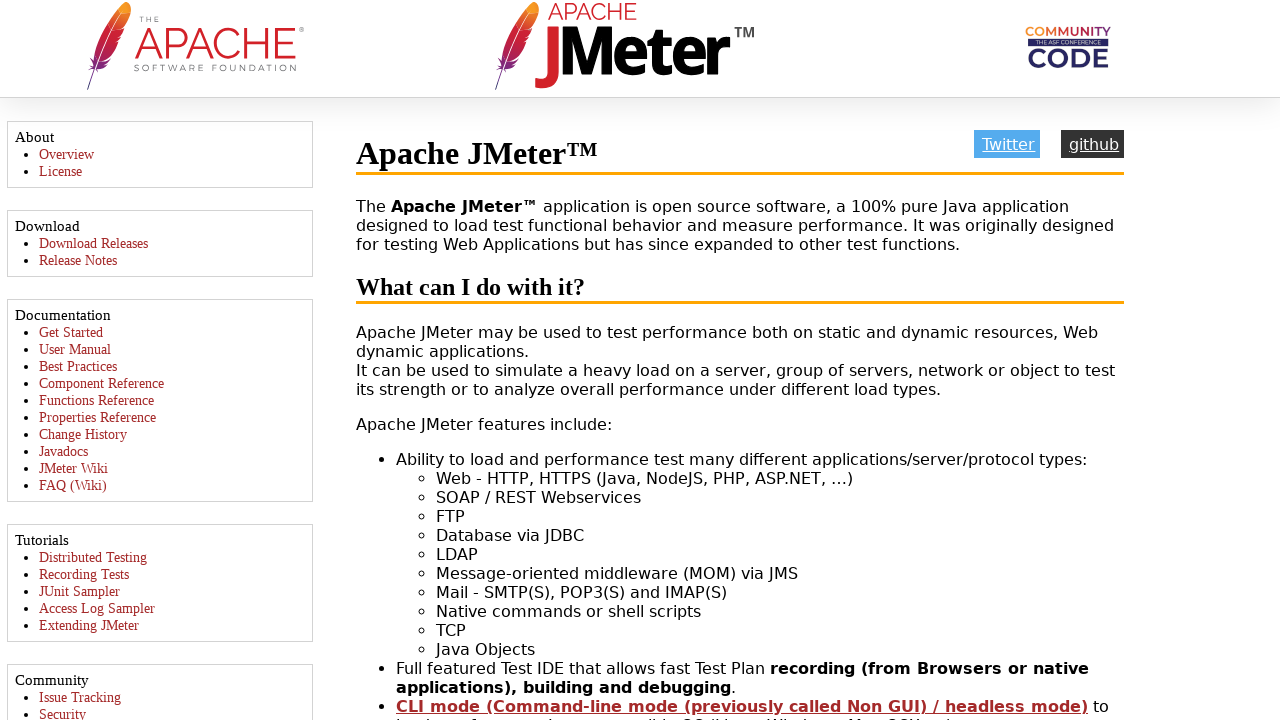

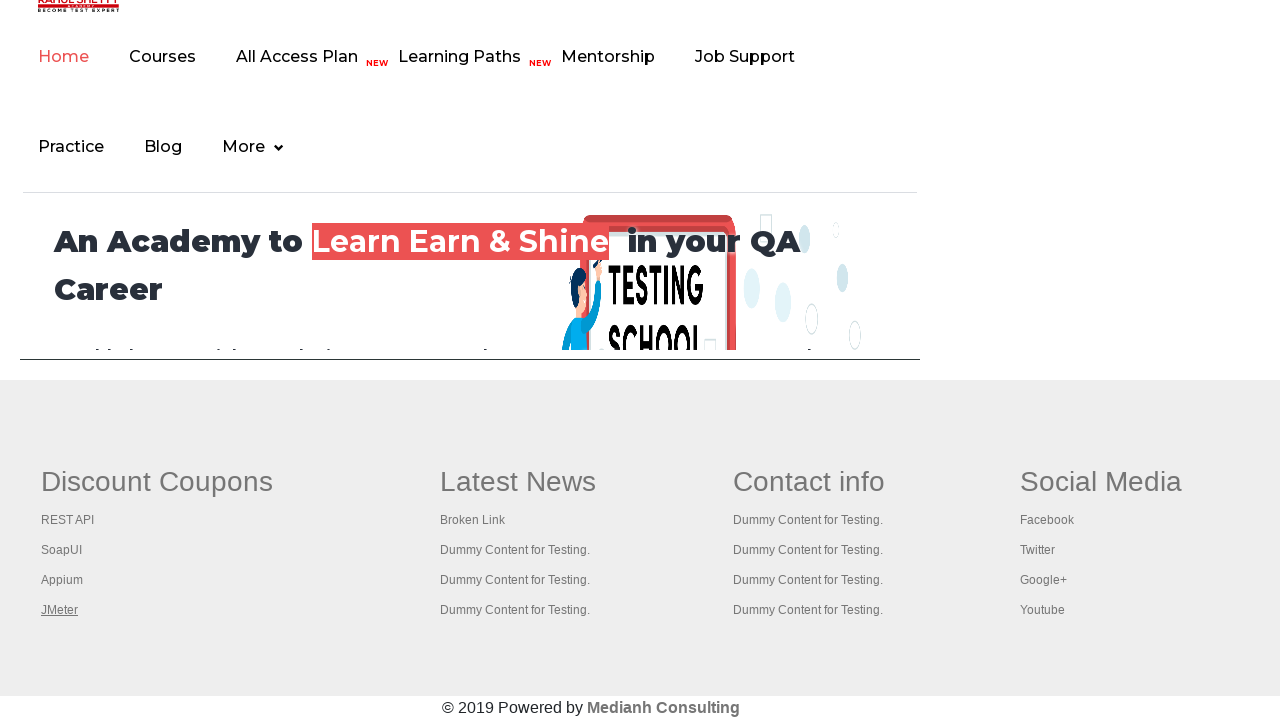